Tests that the page title does not contain lowercase "youtube"

Starting URL: https://www.youtube.com

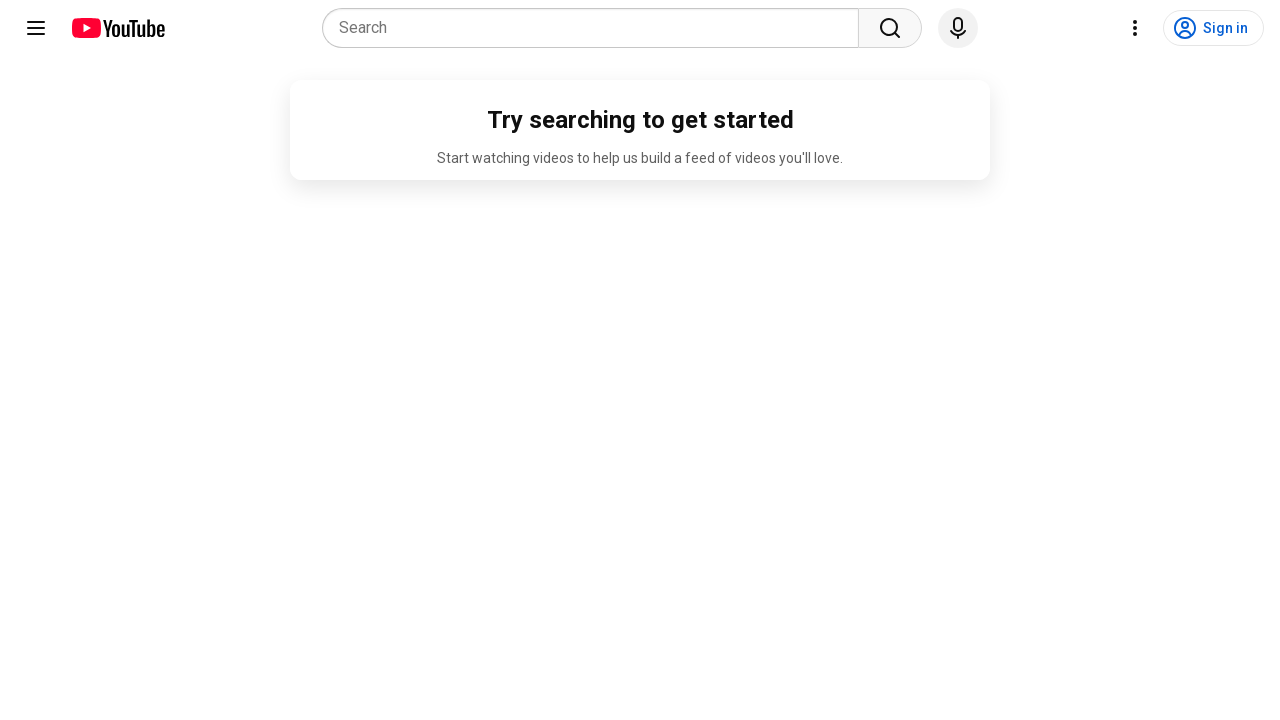

Navigated to https://www.youtube.com
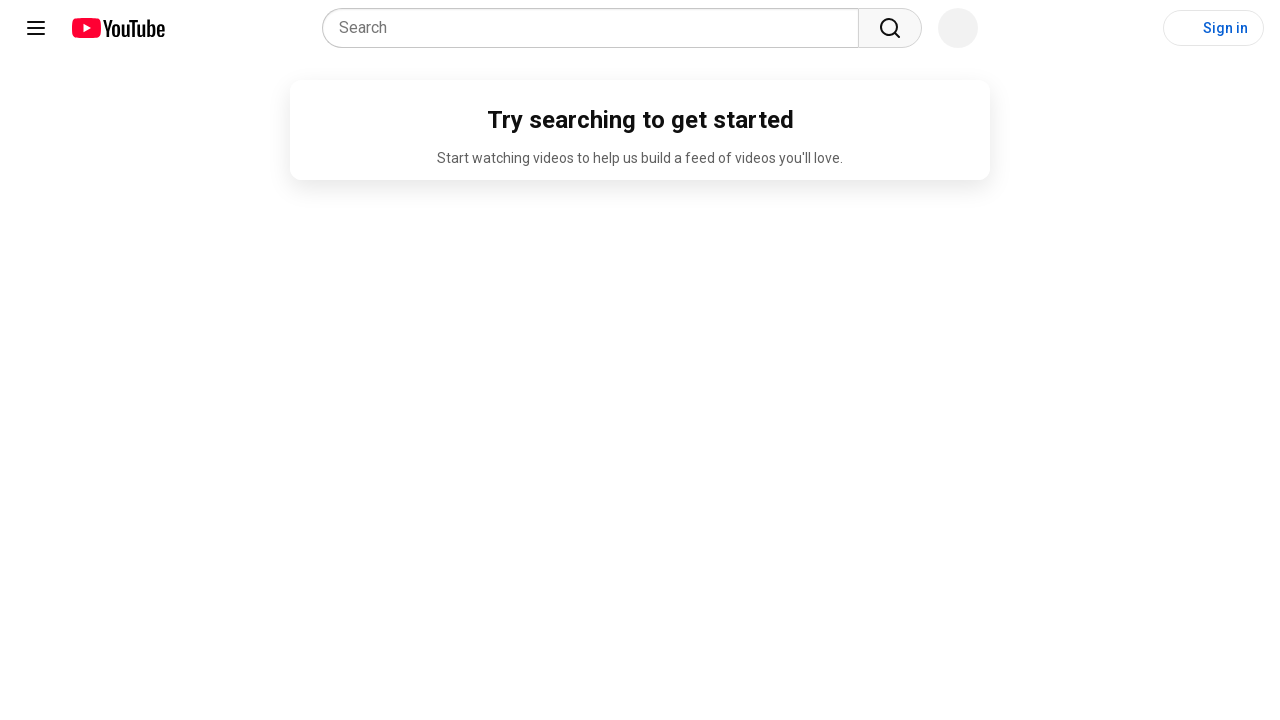

Verified that page title does not contain lowercase 'youtube'
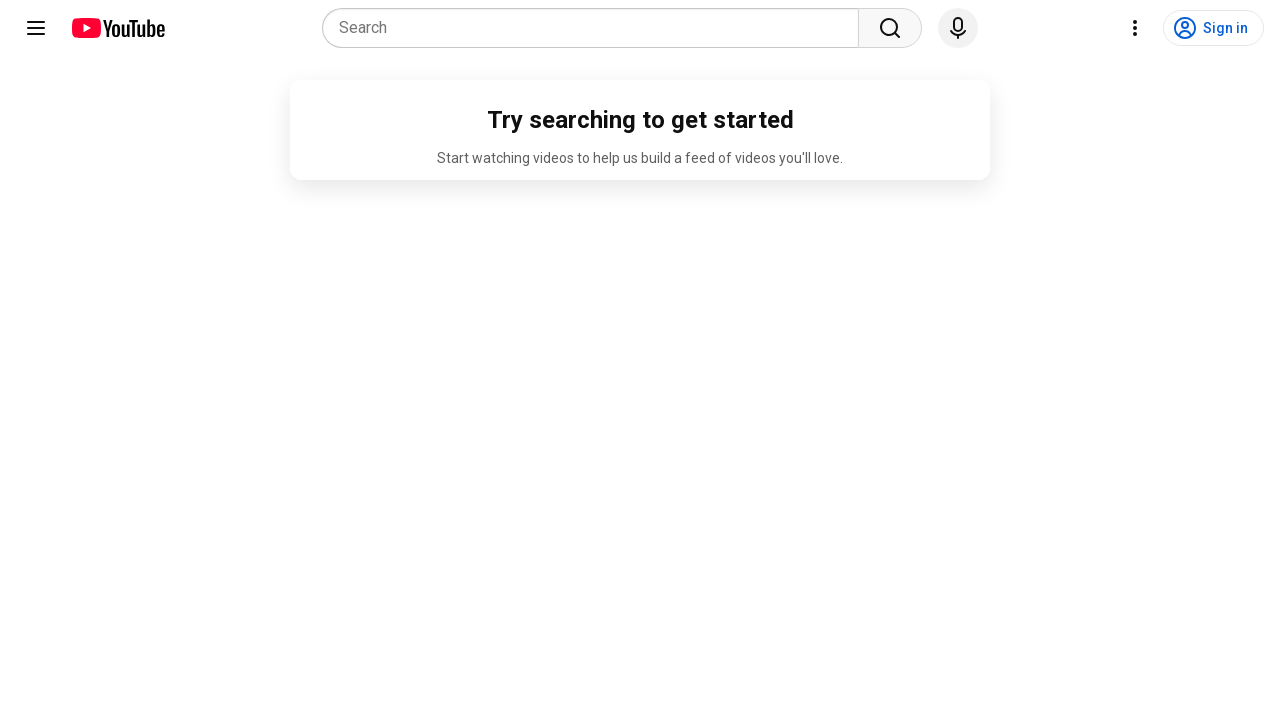

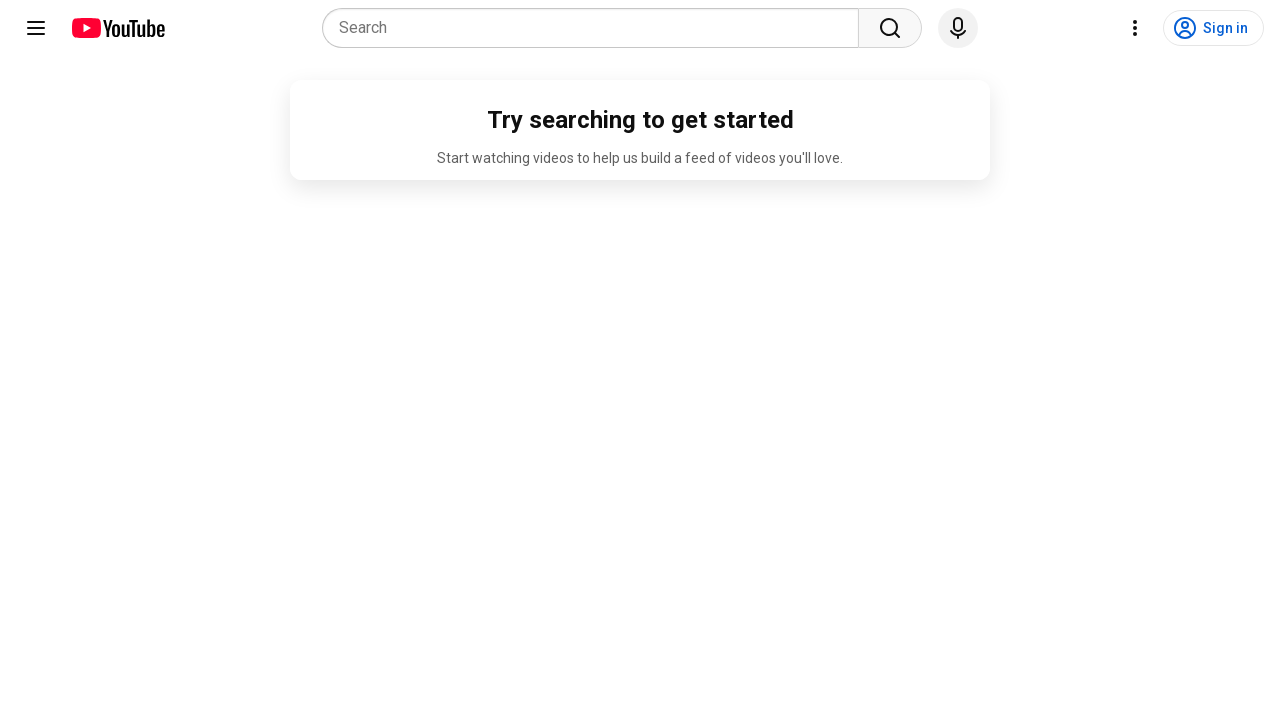